Tests a calculator application by entering two numbers, selecting the division operator, clicking the calculate button, and verifying the result.

Starting URL: http://juliemr.github.io/protractor-demo/

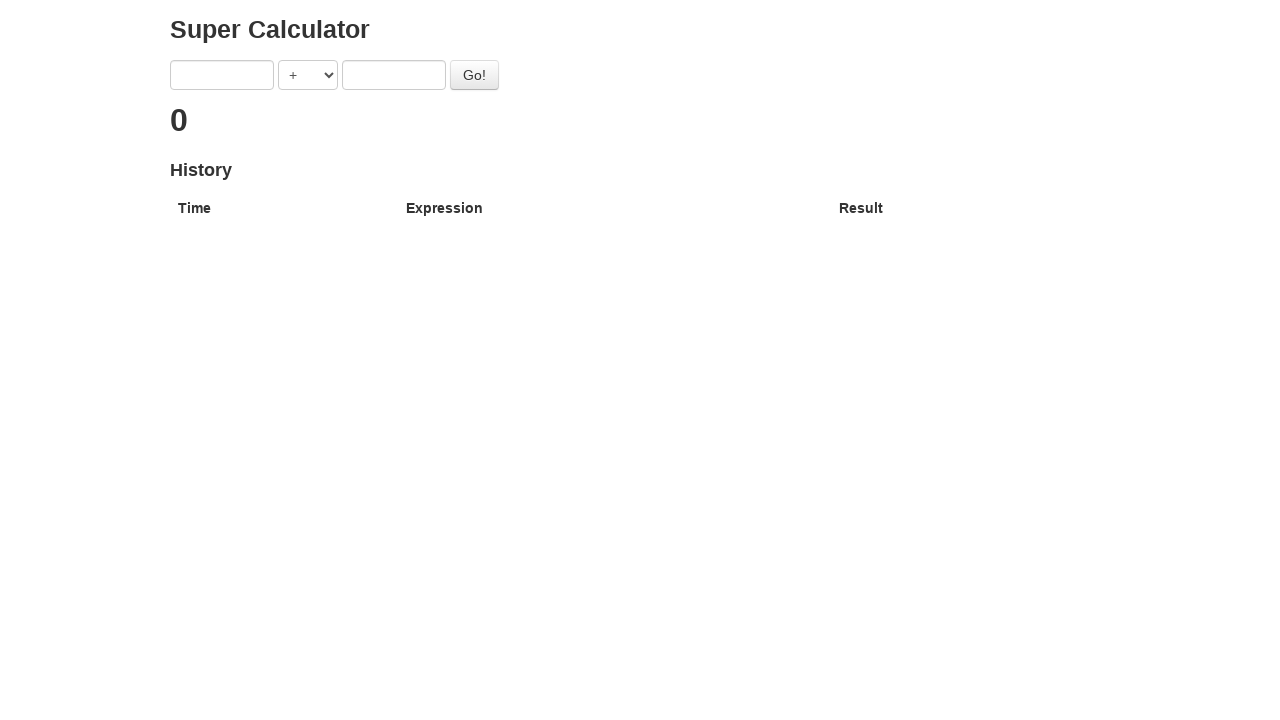

Filled first input field with '10' on input[ng-model='first']
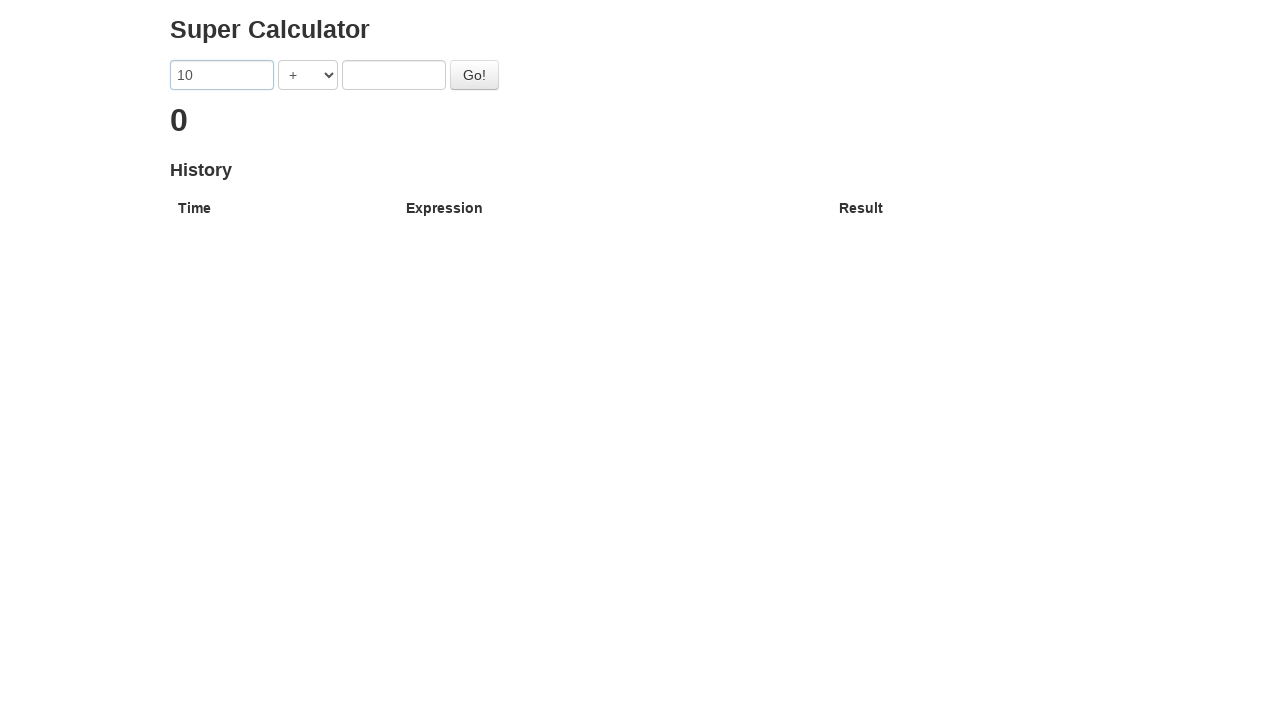

Filled second input field with '2' on input[ng-model='second']
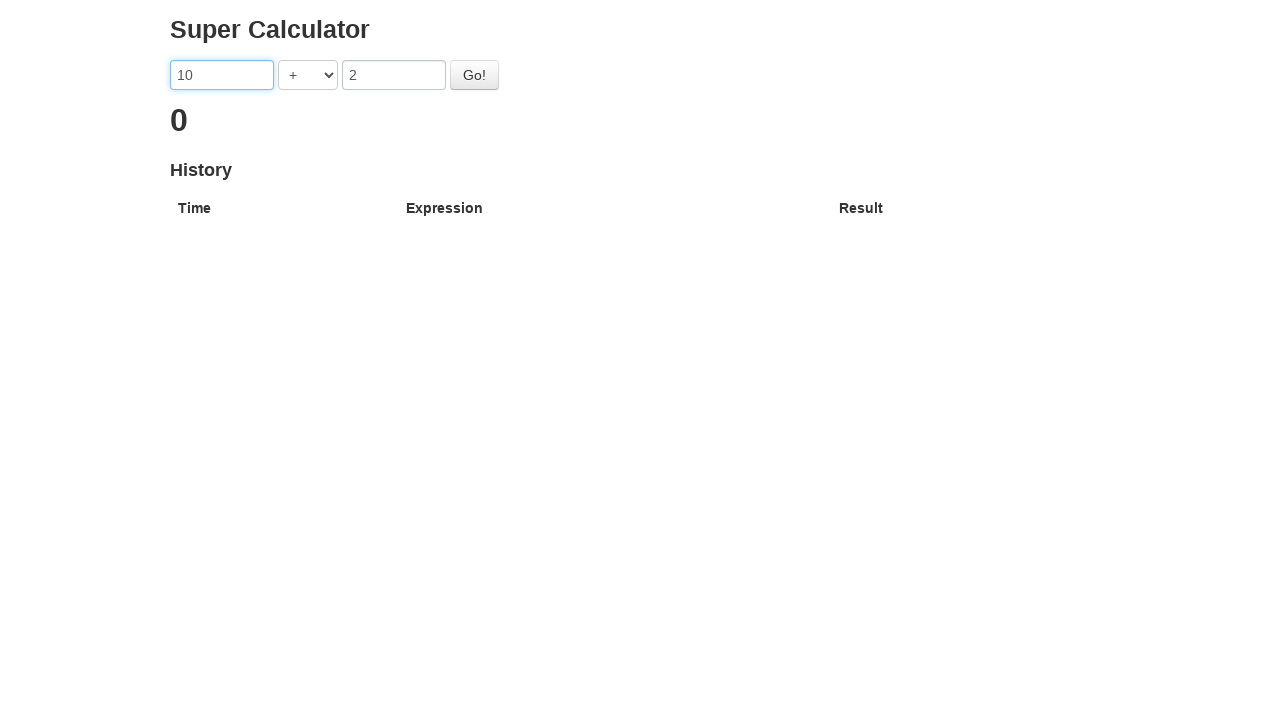

Selected division operator '/' on select[ng-model='operator']
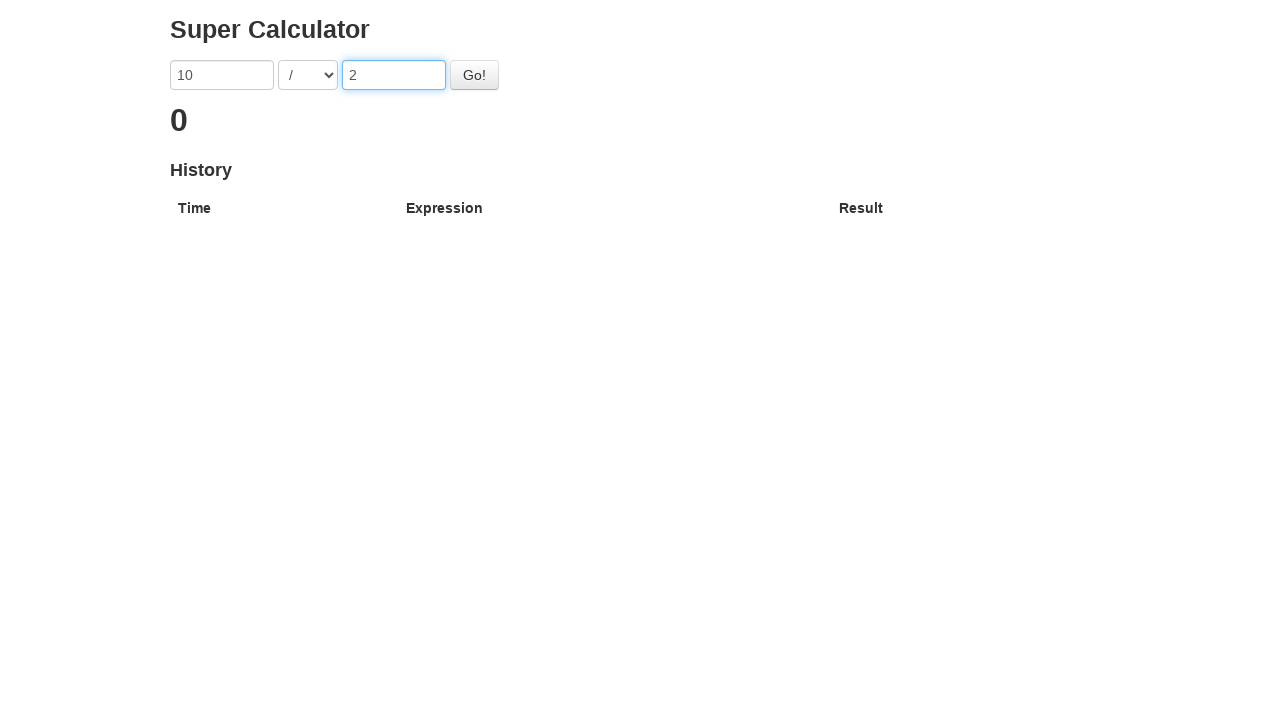

Clicked the Go button to calculate at (474, 75) on #gobutton
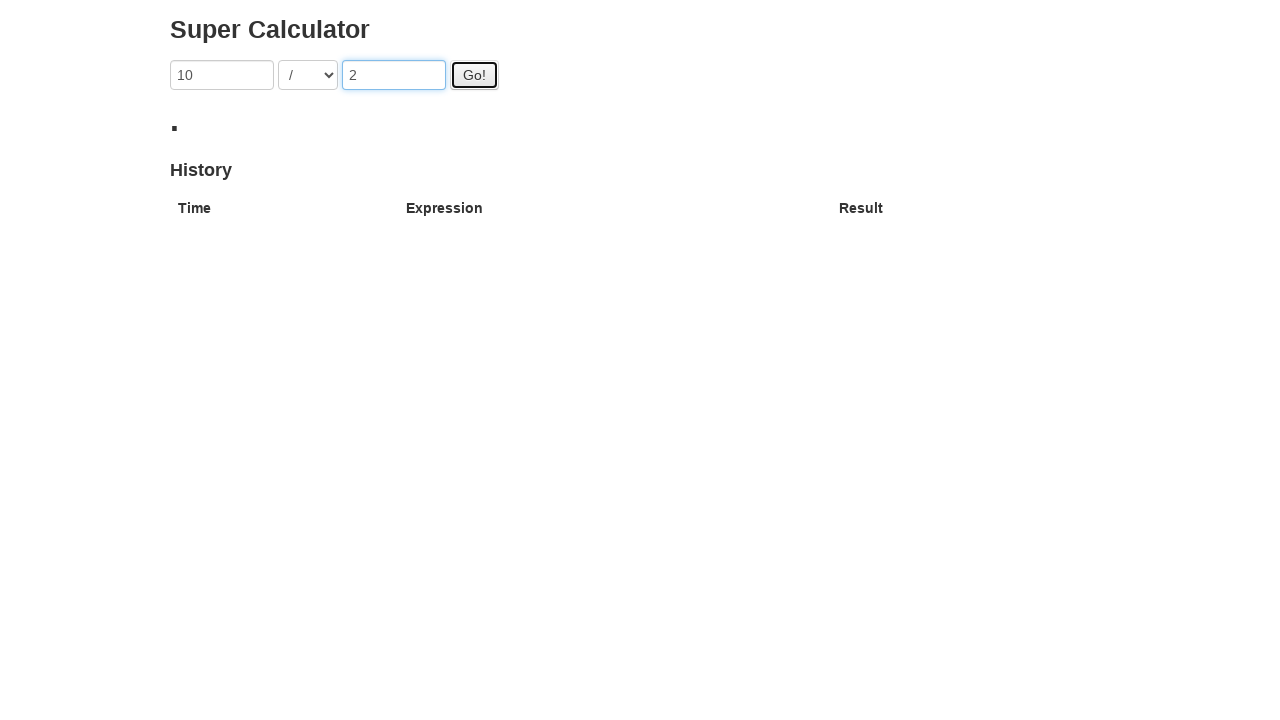

Result element loaded and verified
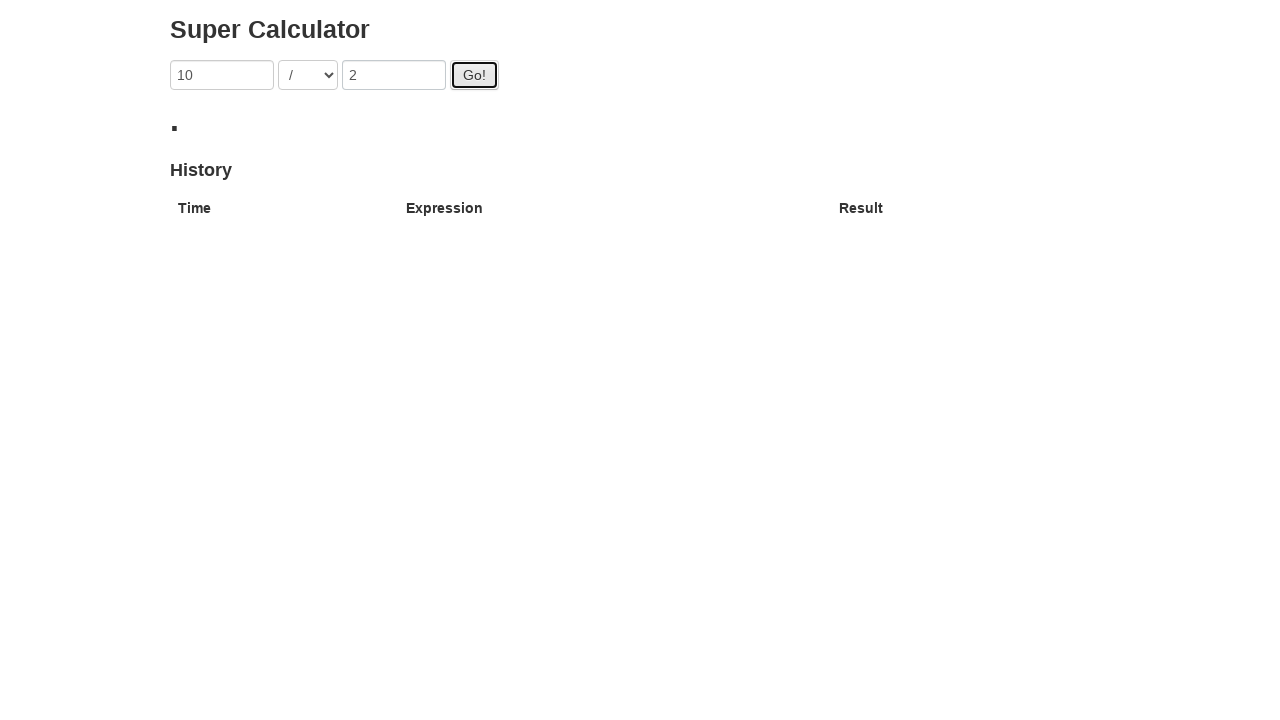

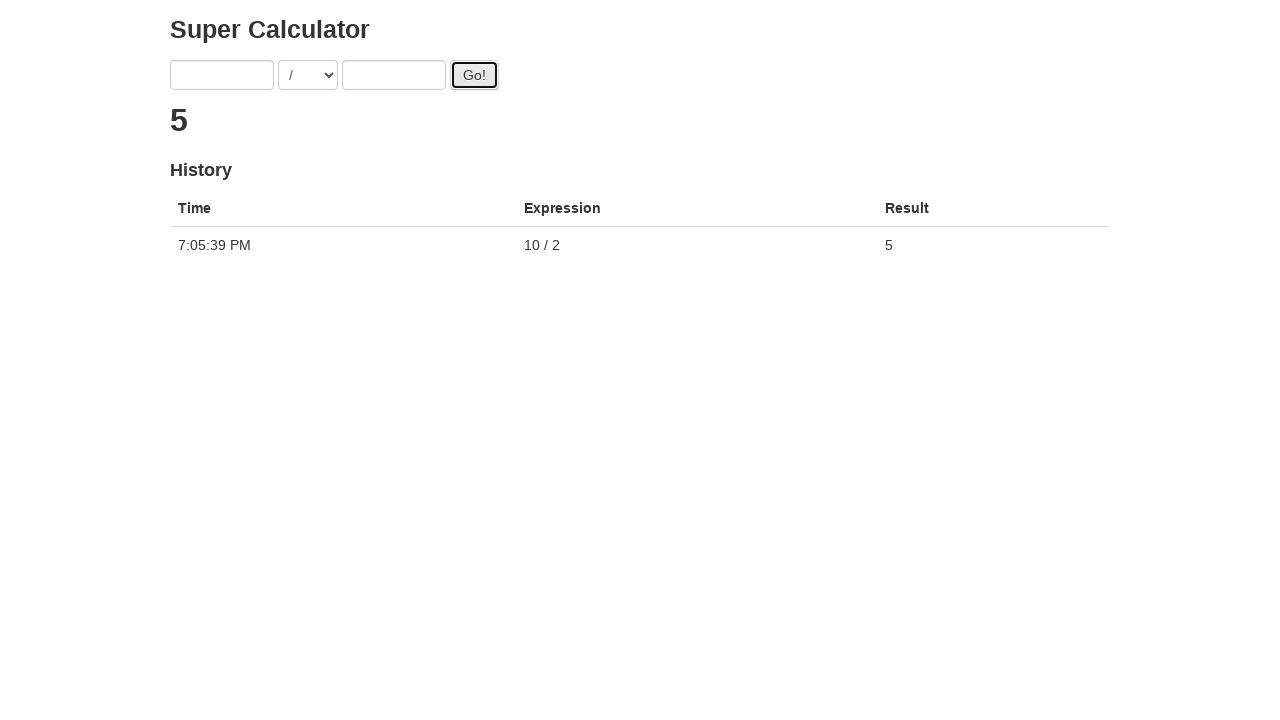